Navigates to Tongji University website and clicks through navigation menu links including "科学研究" (Scientific Research) and "招生就业" (Admissions and Employment) sections.

Starting URL: https://www.tongji.edu.cn

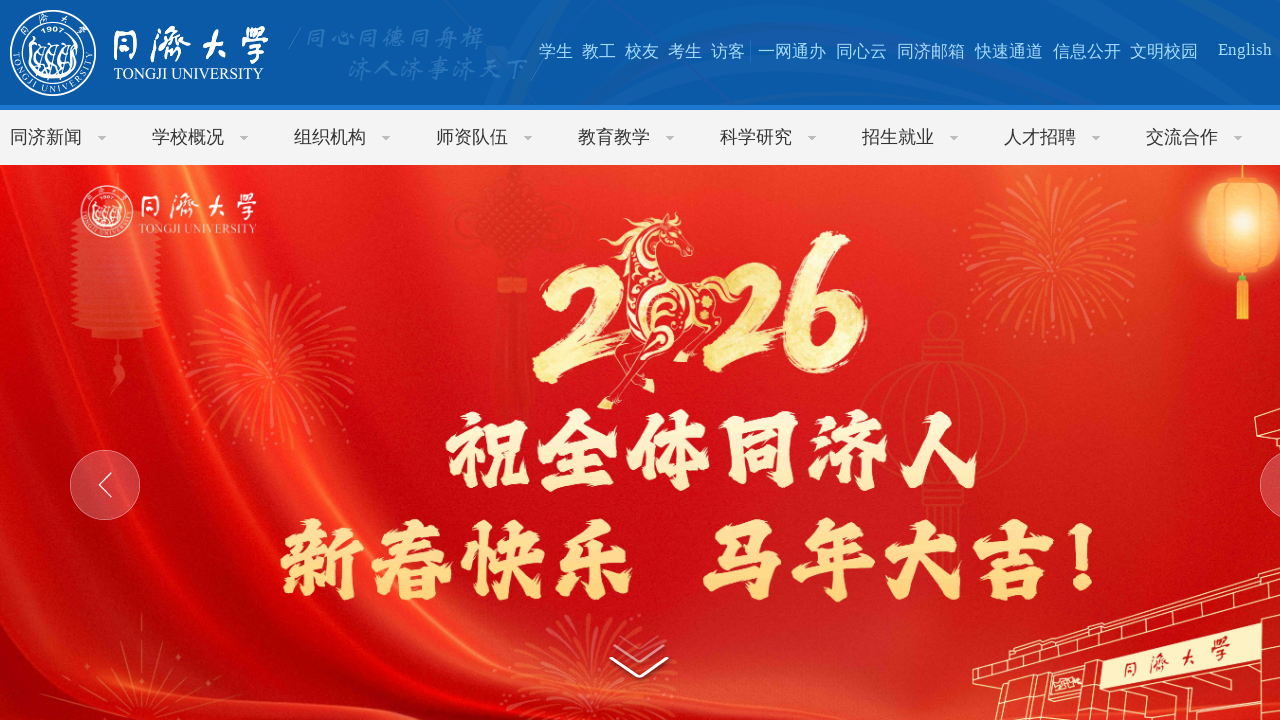

Clicked on '科学研究' (Scientific Research) menu link at (756, 137) on text=科学研究
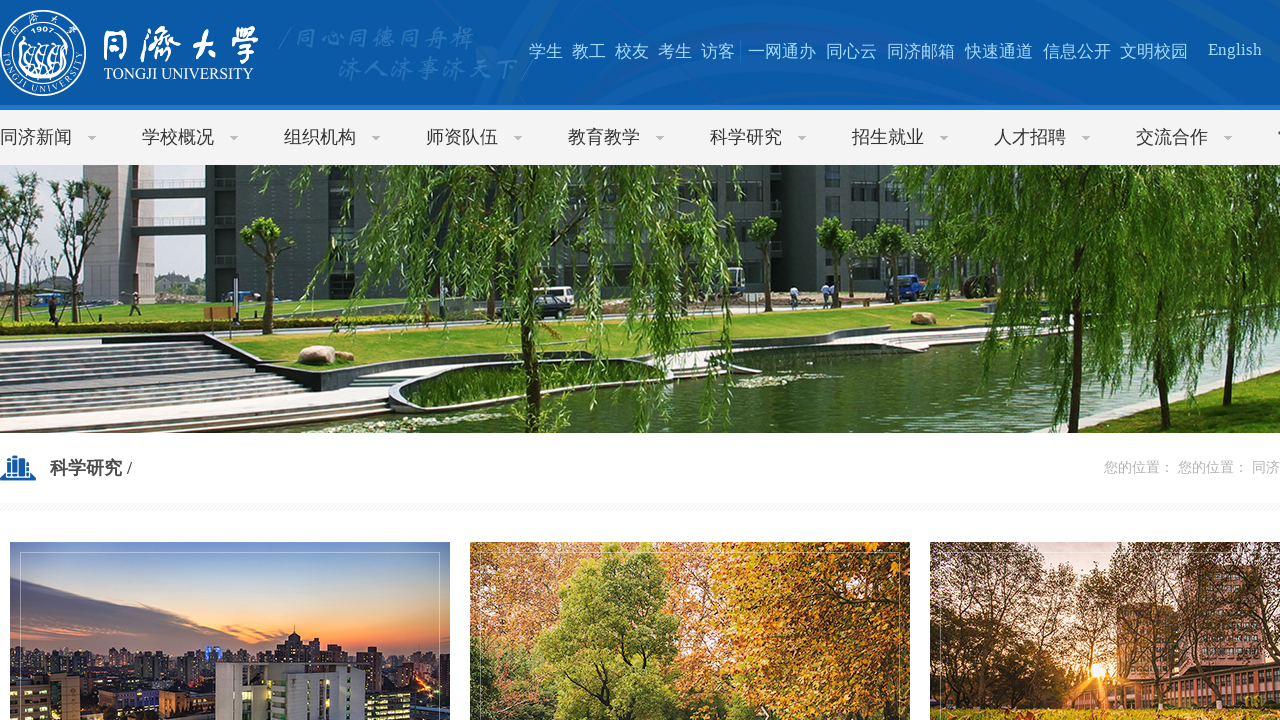

Scientific Research page loaded (networkidle)
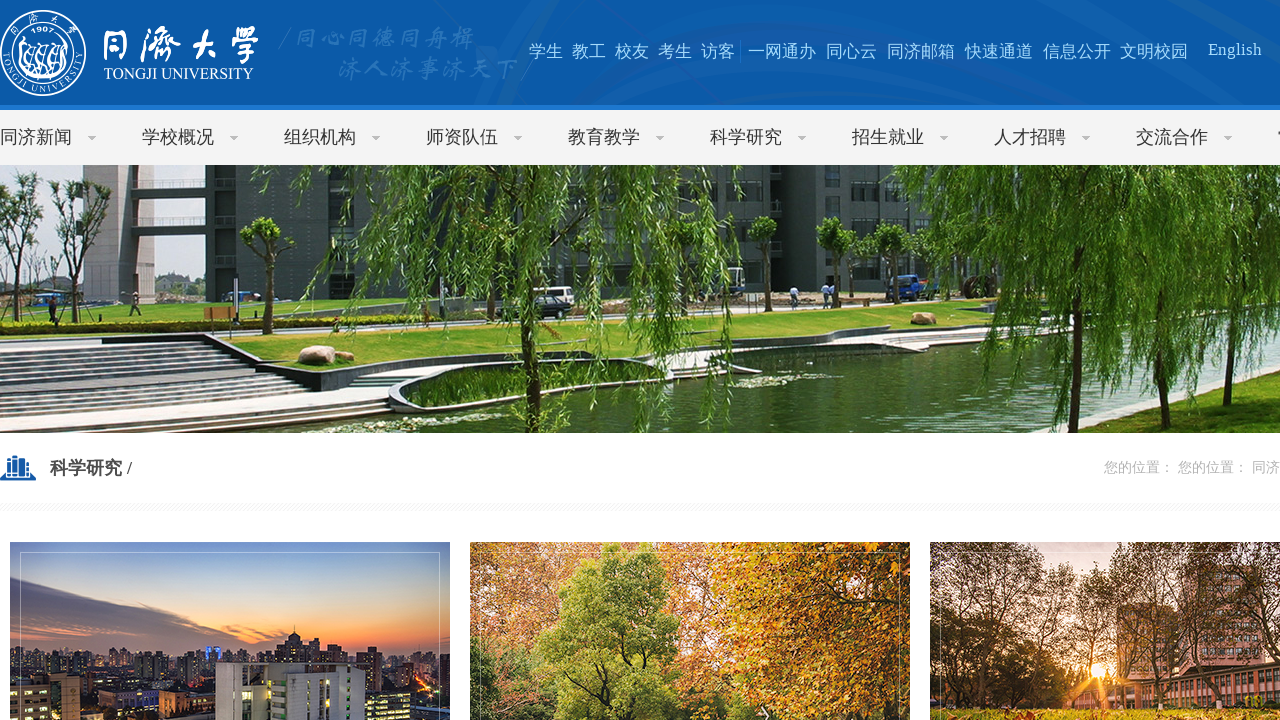

Navigated back to Tongji University main page
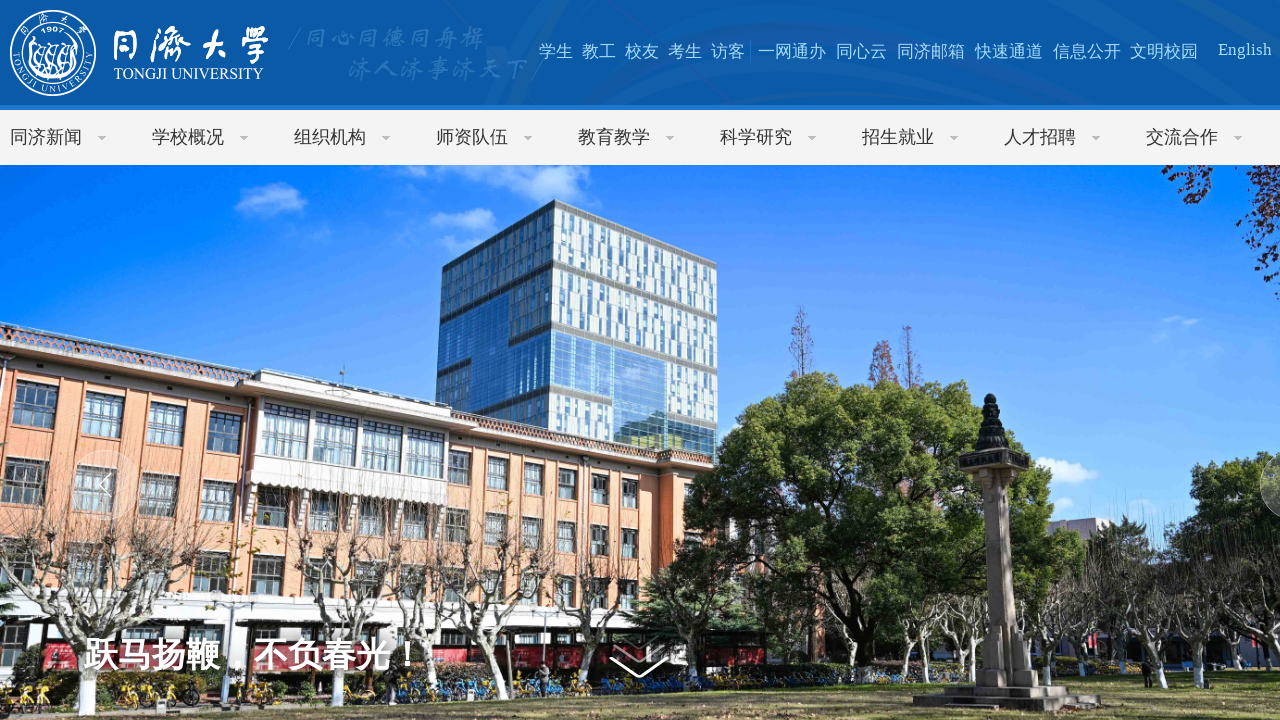

Clicked on '招生就业' (Admissions and Employment) menu link at (898, 137) on text=招生就业
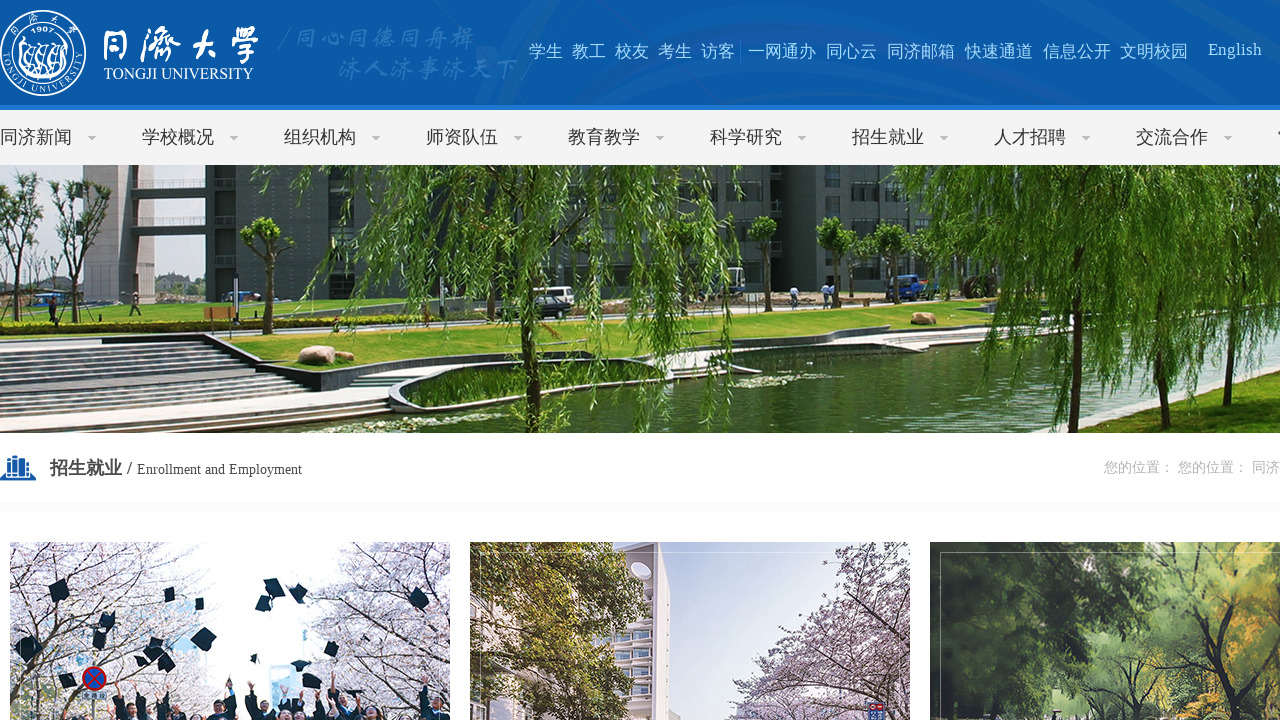

Admissions and Employment page loaded (networkidle)
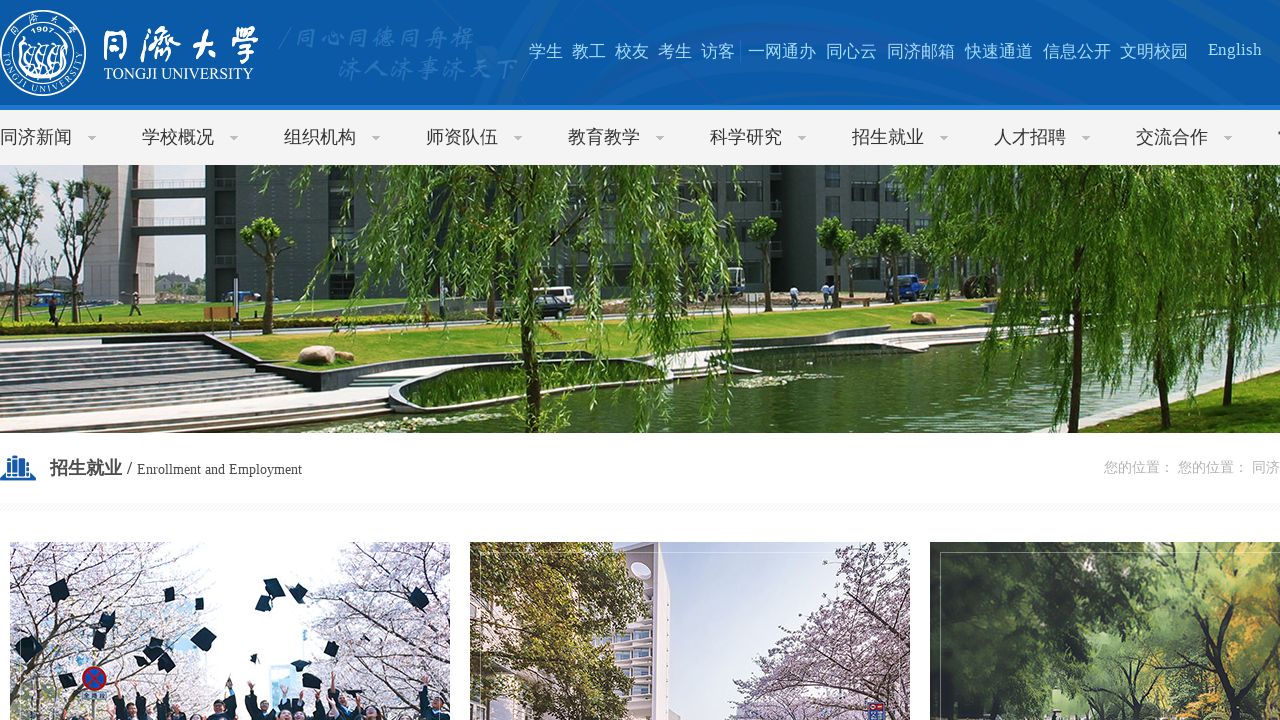

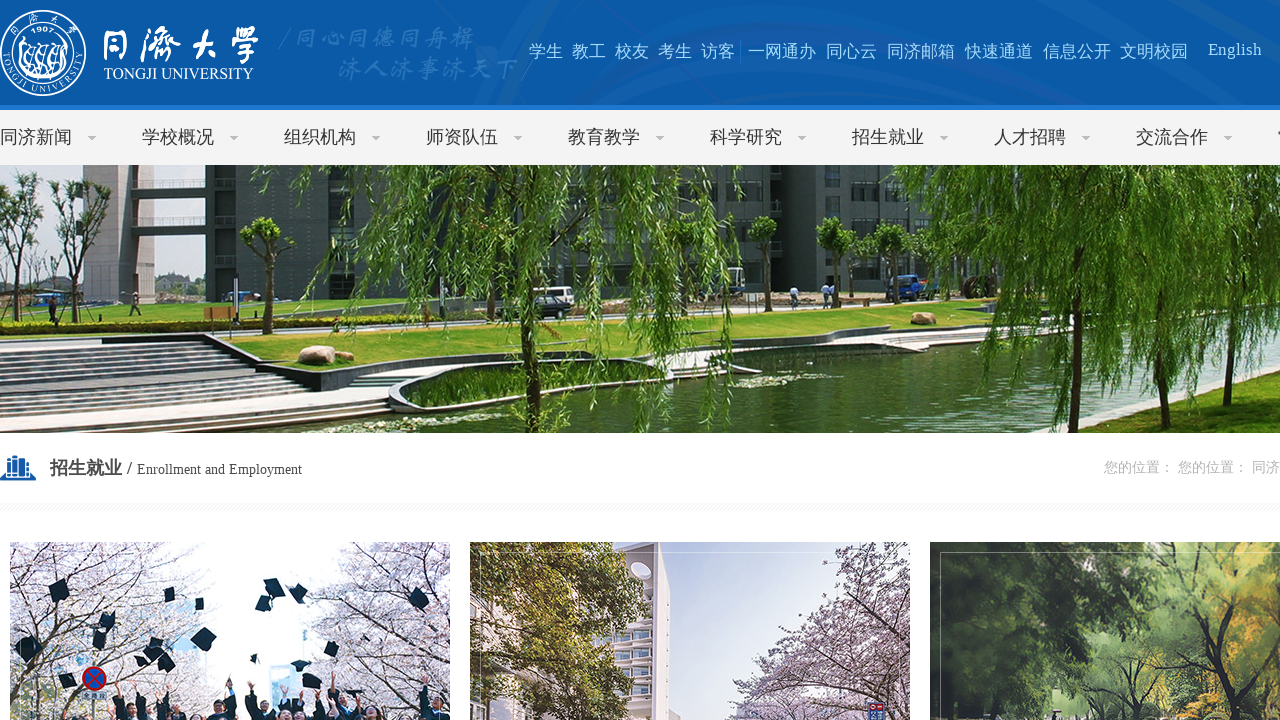